Tests entering text into a full name input field on DemoQA text box page

Starting URL: https://demoqa.com/text-box

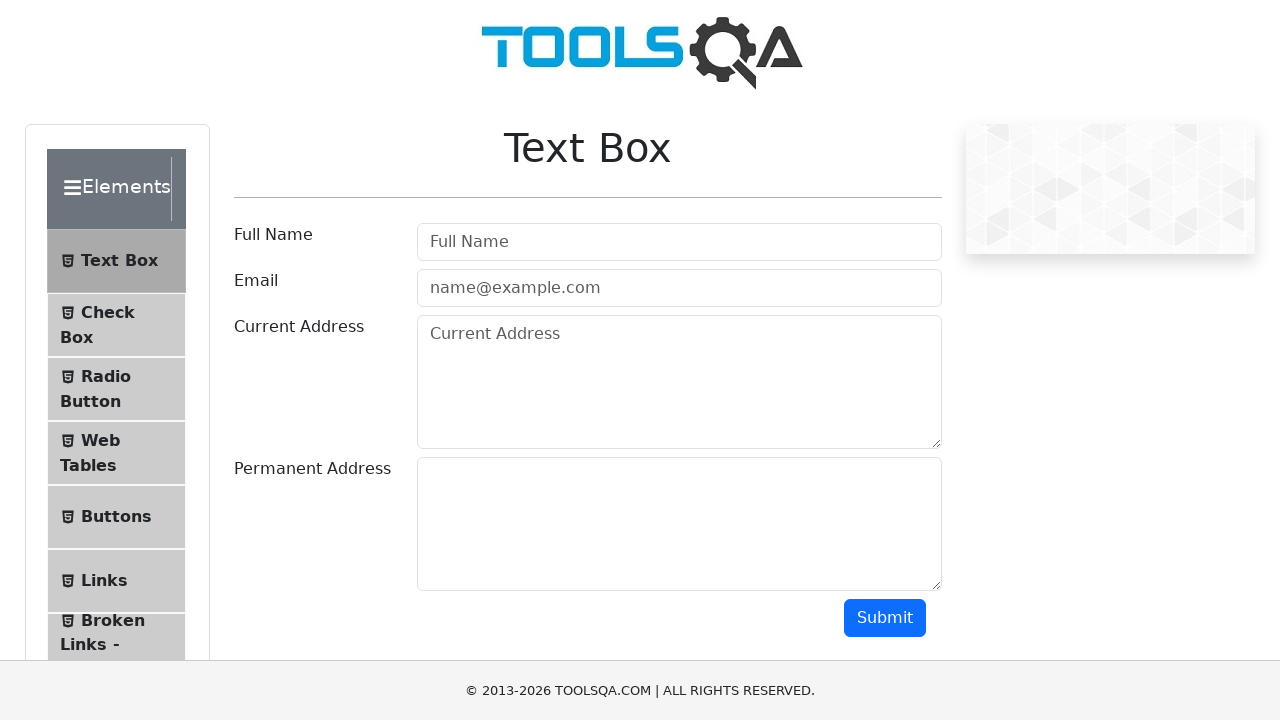

Filled full name input field with 'Martynas' on DemoQA text box page on #userName
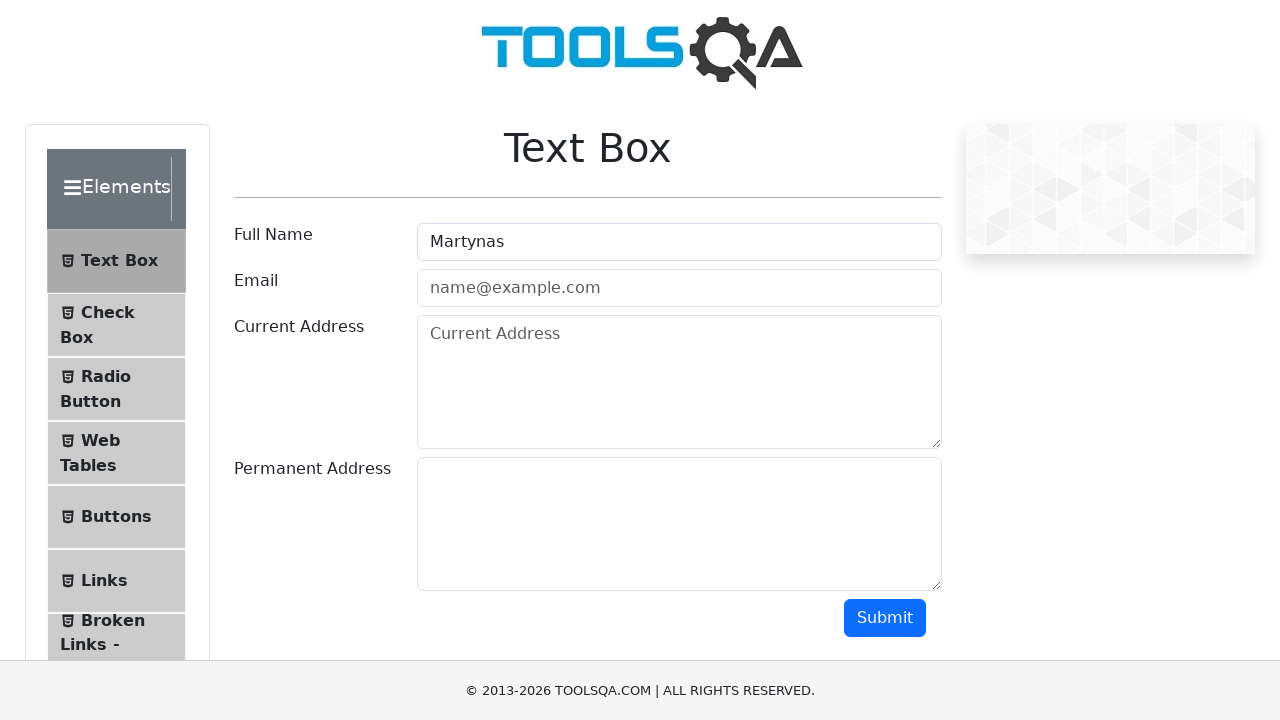

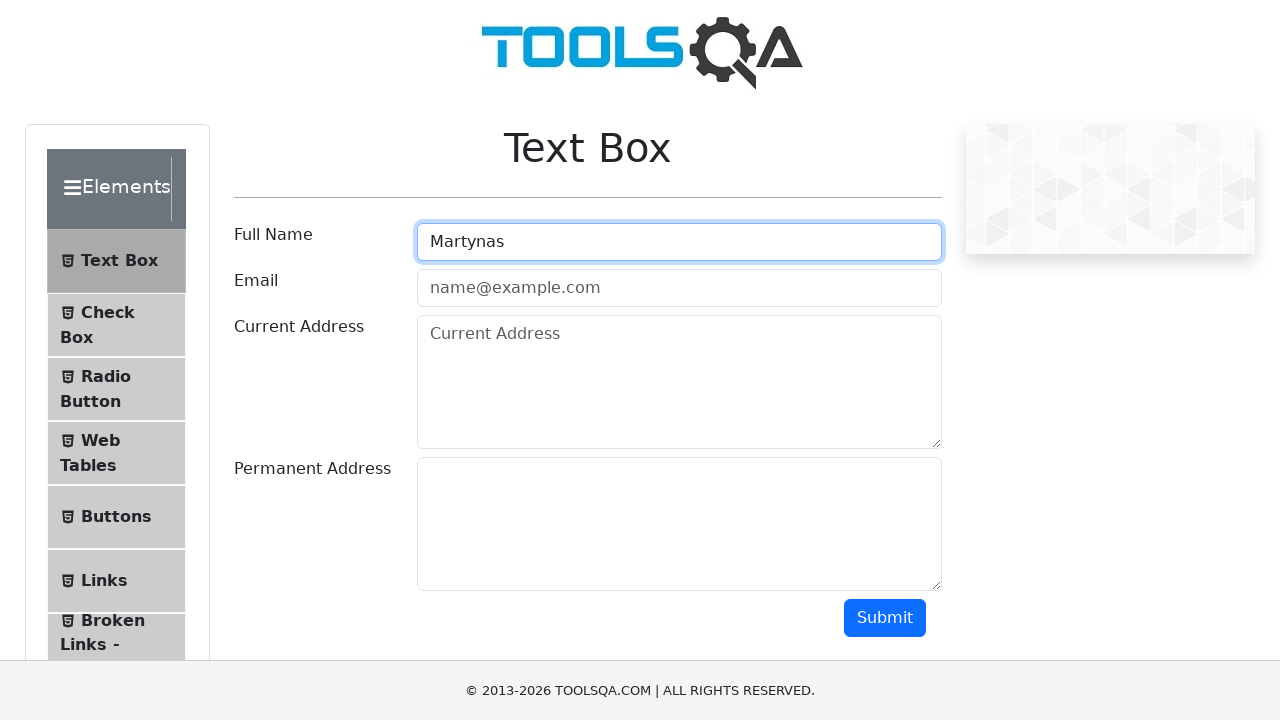